Navigates to the Python.org website and verifies that "Python" appears in the page title.

Starting URL: http://www.python.org

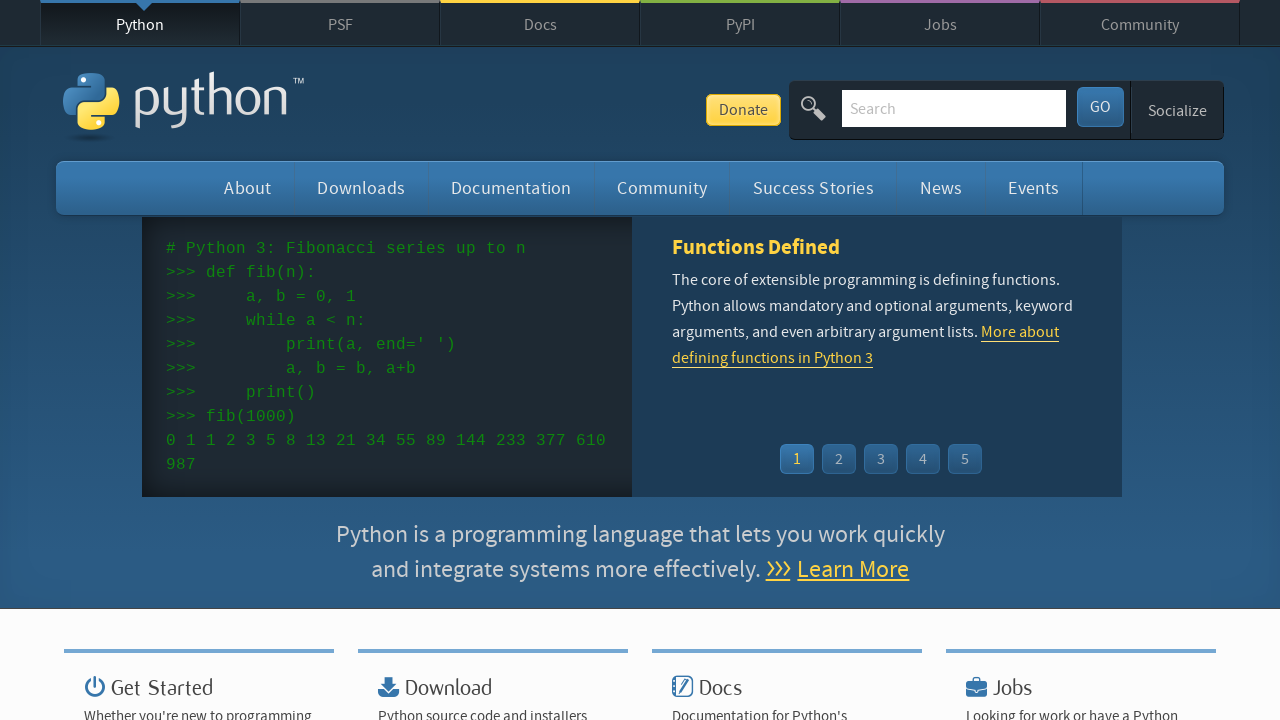

Navigated to http://www.python.org
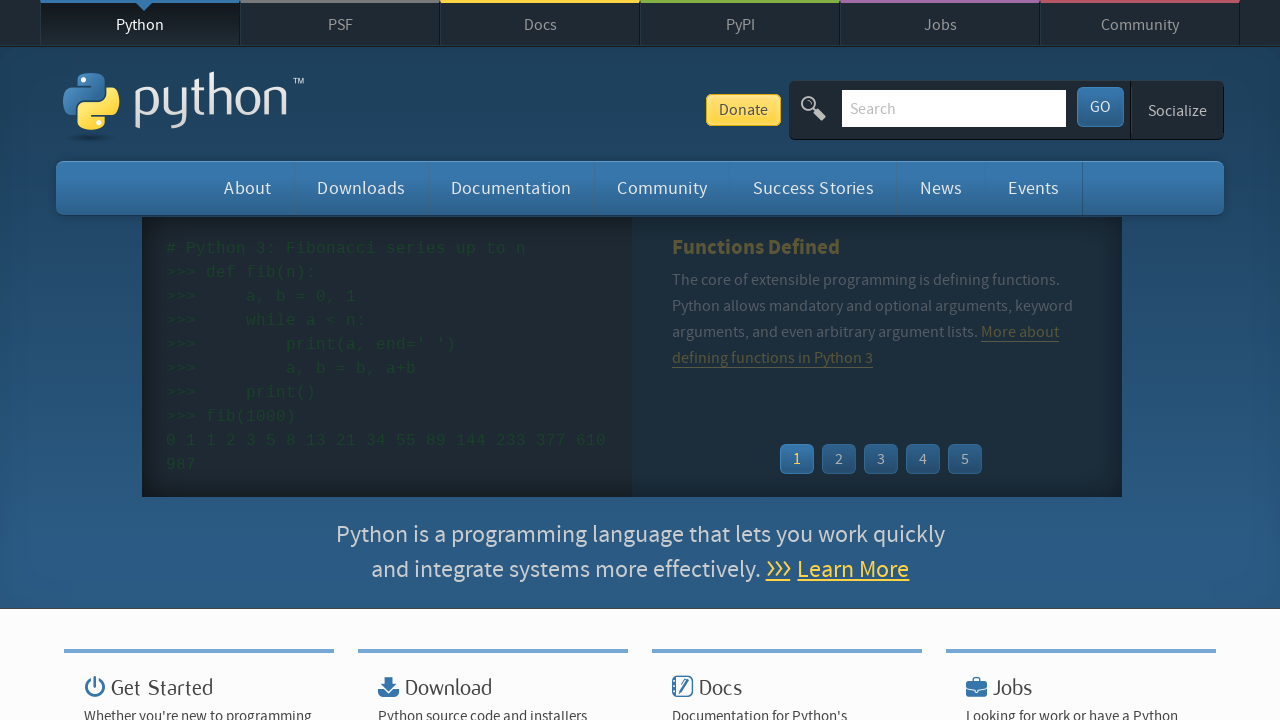

Verified that 'Python' appears in the page title
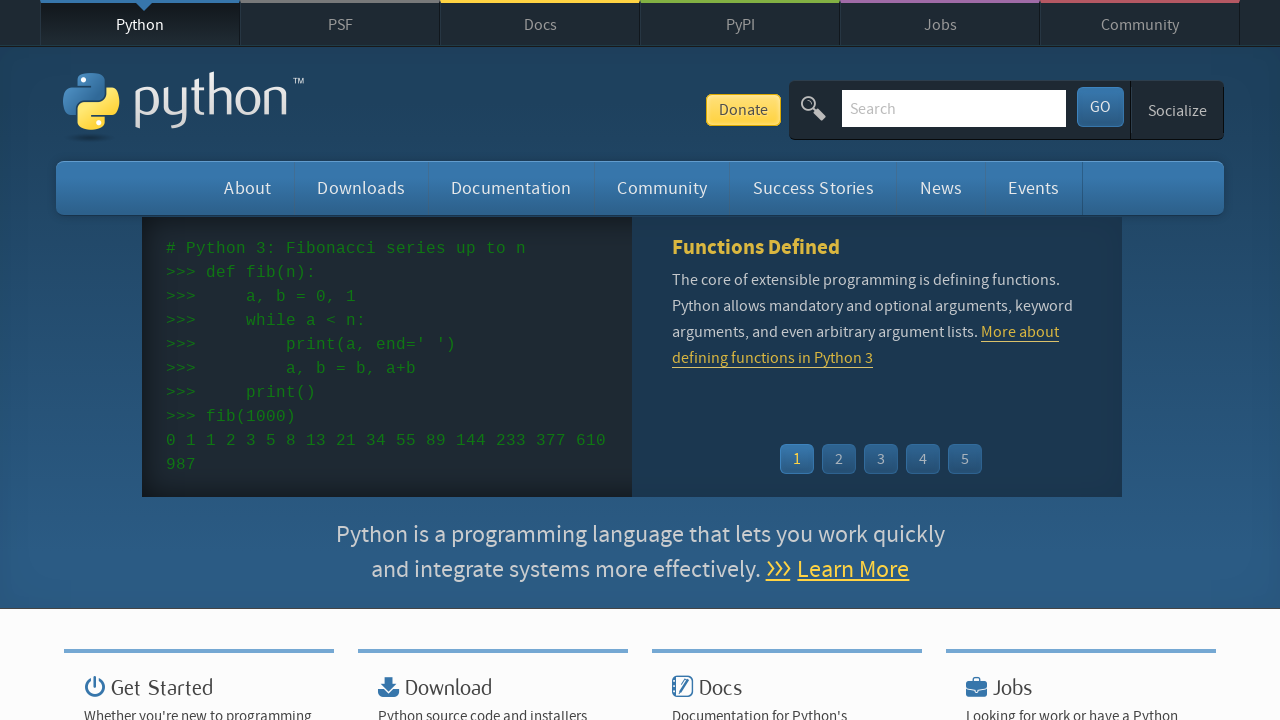

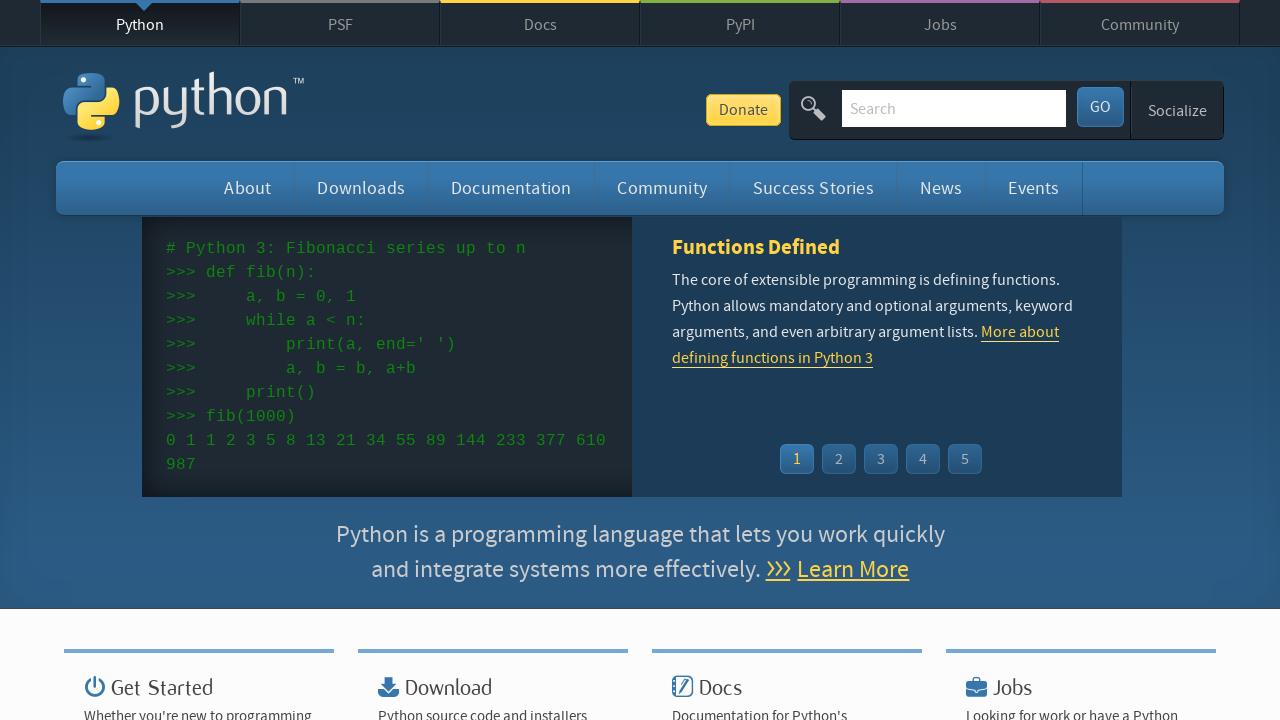